Navigates to a sitemap page and clicks on links within the sitemap to test page navigation across different screen resolutions

Starting URL: https://www.getcalley.com/page-sitemap.xml

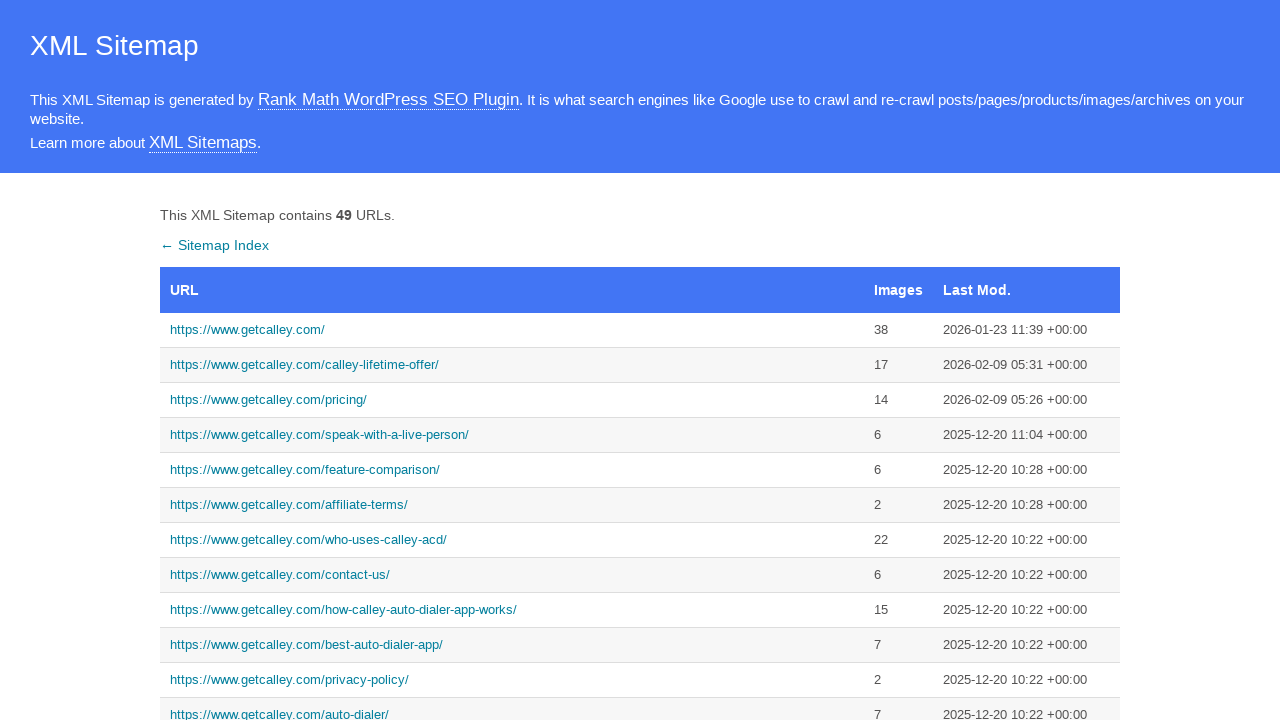

Clicked on first link in sitemap at (512, 330) on (//a[contains(text(), "https://www.getcalley.com/")])[1]
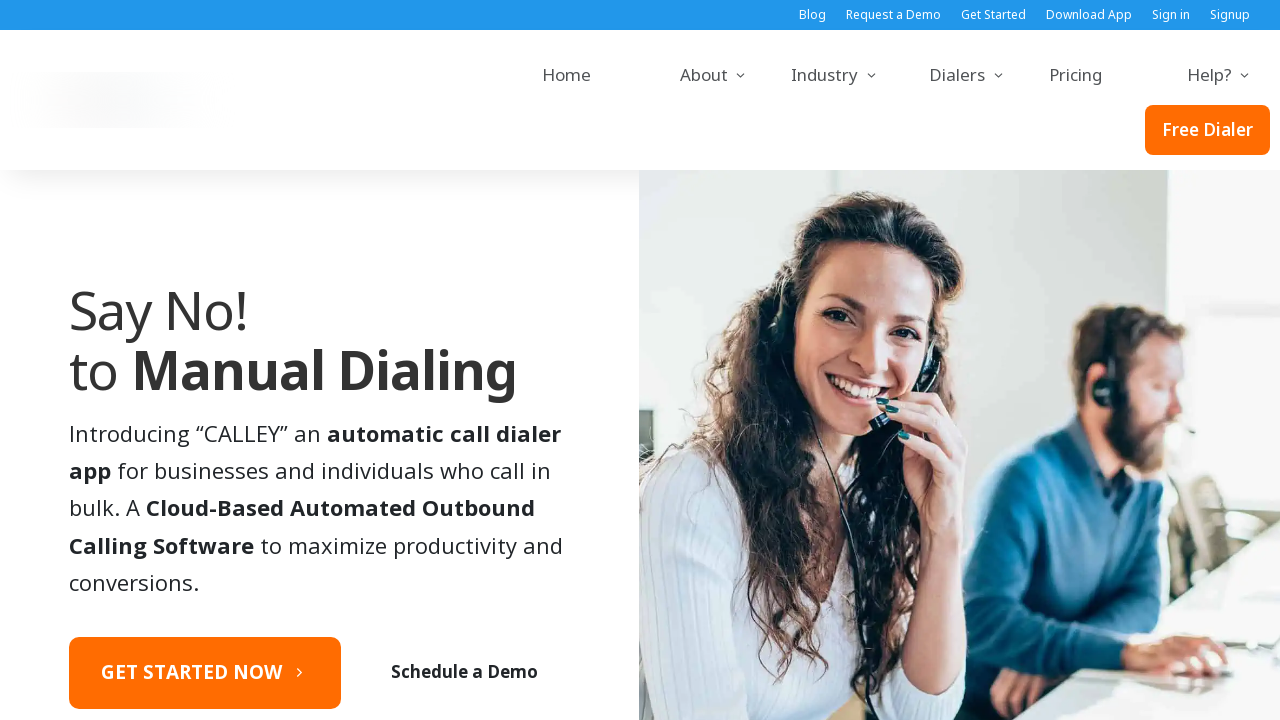

Navigated back to sitemap page
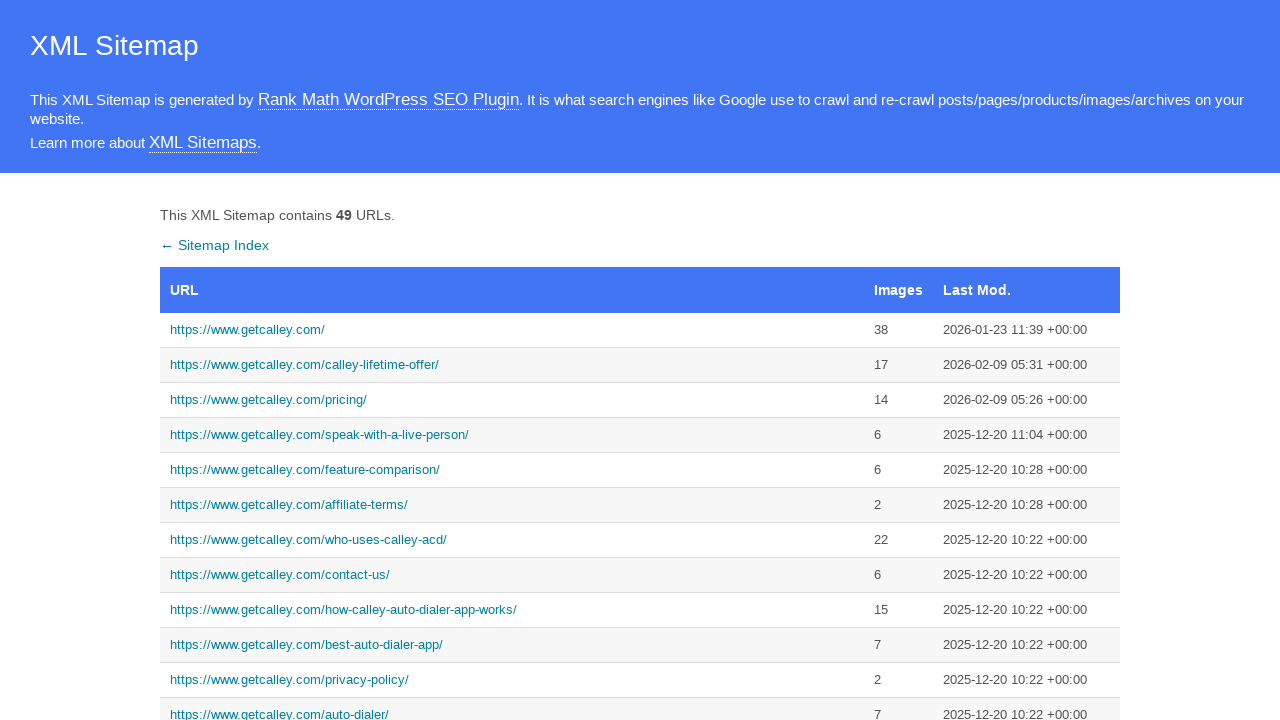

Clicked on second link in sitemap at (512, 365) on (//a[contains(text(), "https://www.getcalley.com/")])[2]
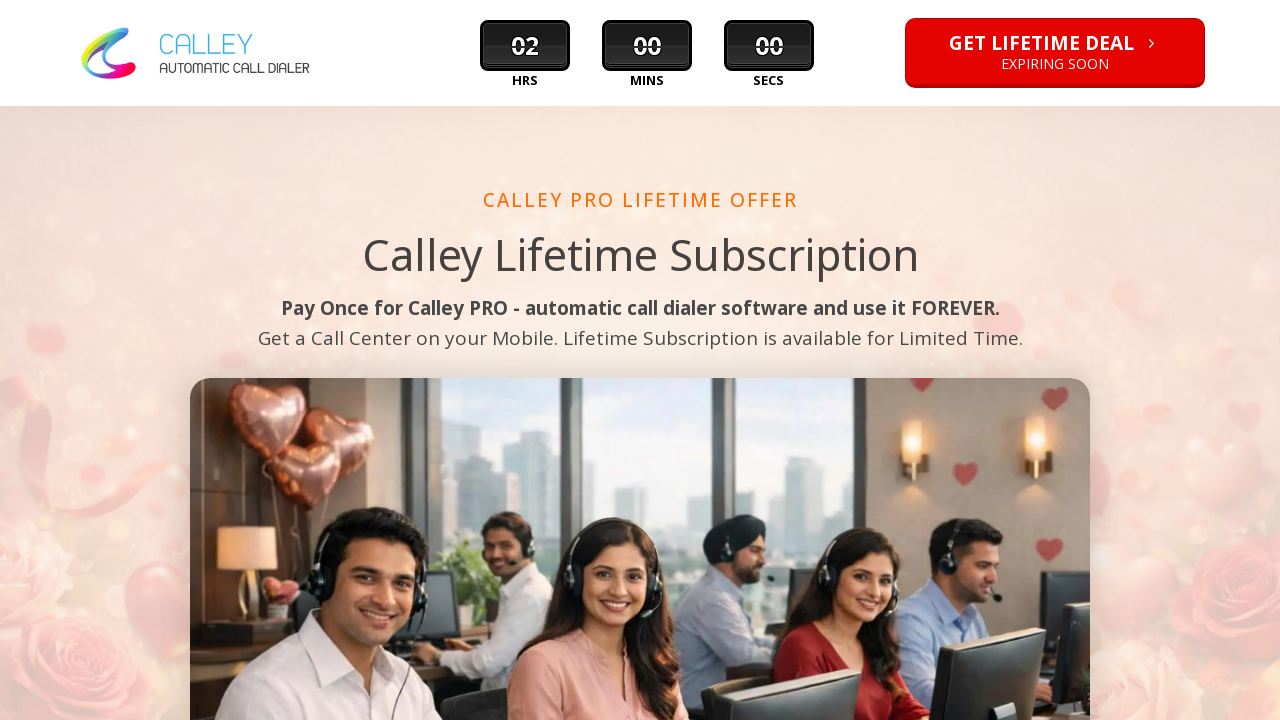

Navigated back to sitemap page
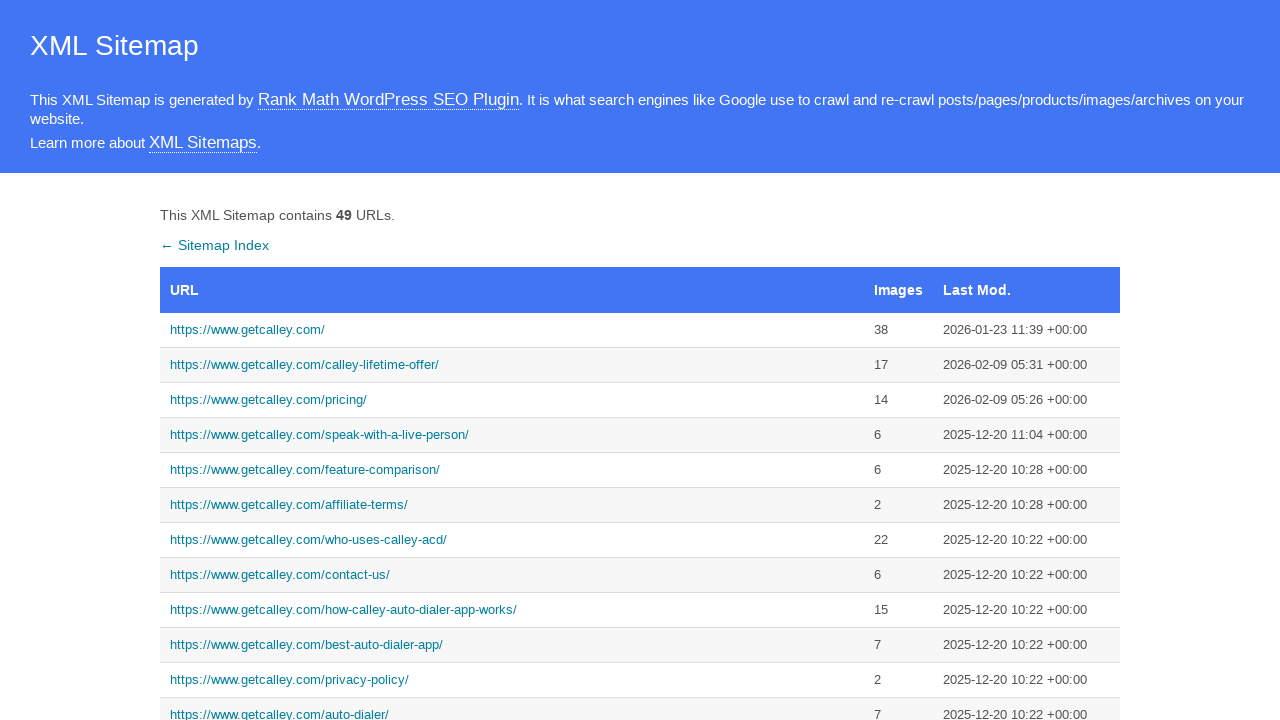

Clicked on third link in sitemap at (512, 400) on (//a[contains(text(), "https://www.getcalley.com/")])[3]
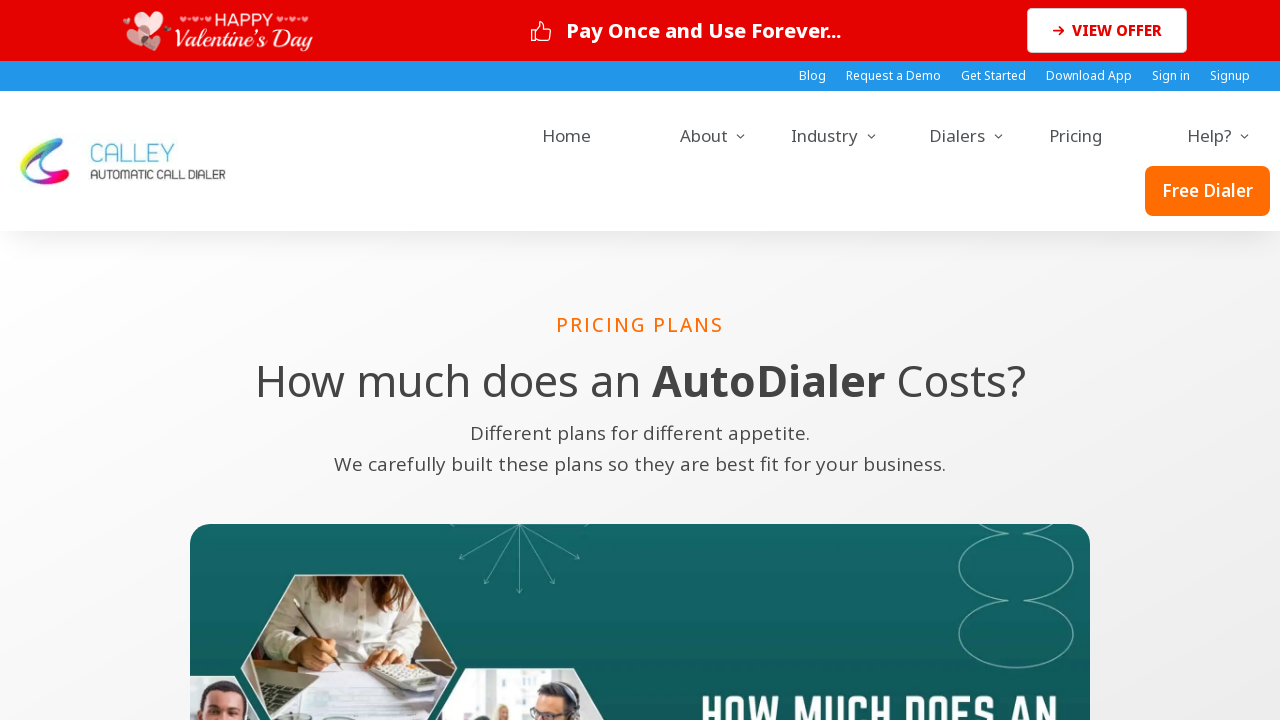

Navigated back to sitemap page
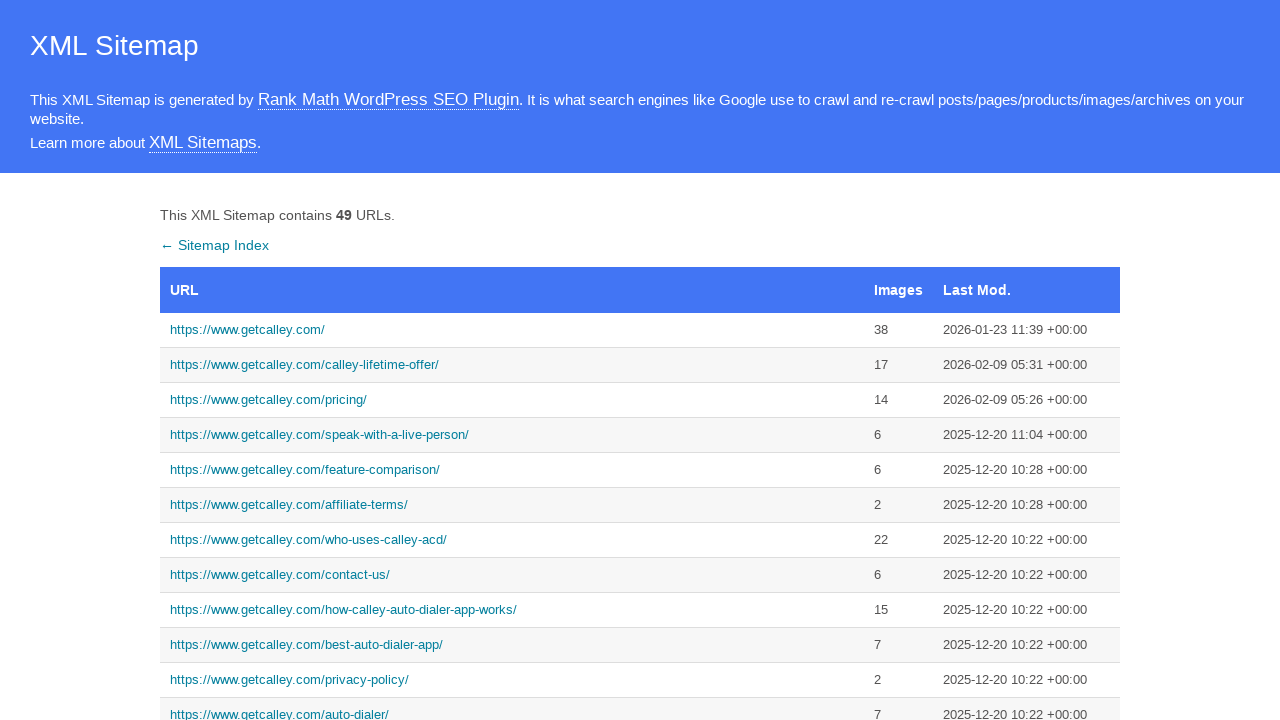

Clicked on fourth link in sitemap at (512, 435) on (//a[contains(text(), "https://www.getcalley.com/")])[4]
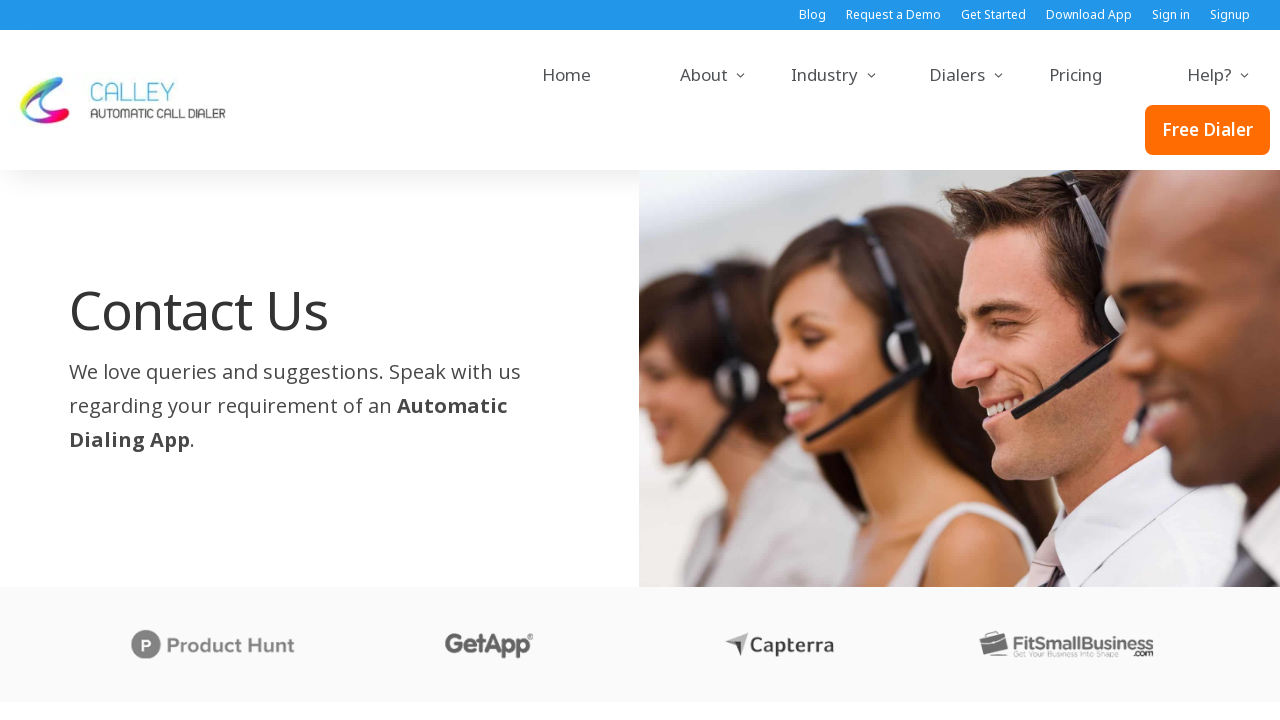

Navigated back to sitemap page
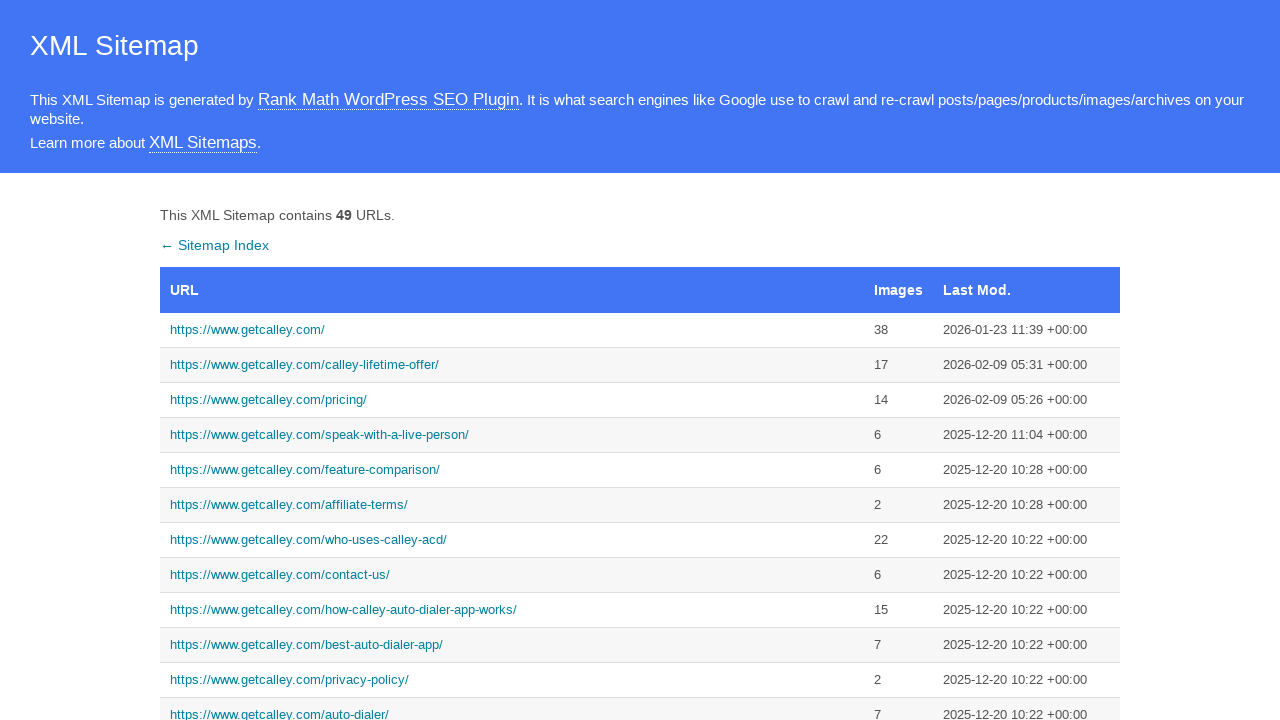

Clicked on fifth link in sitemap at (512, 470) on (//a[contains(text(), "https://www.getcalley.com/")])[5]
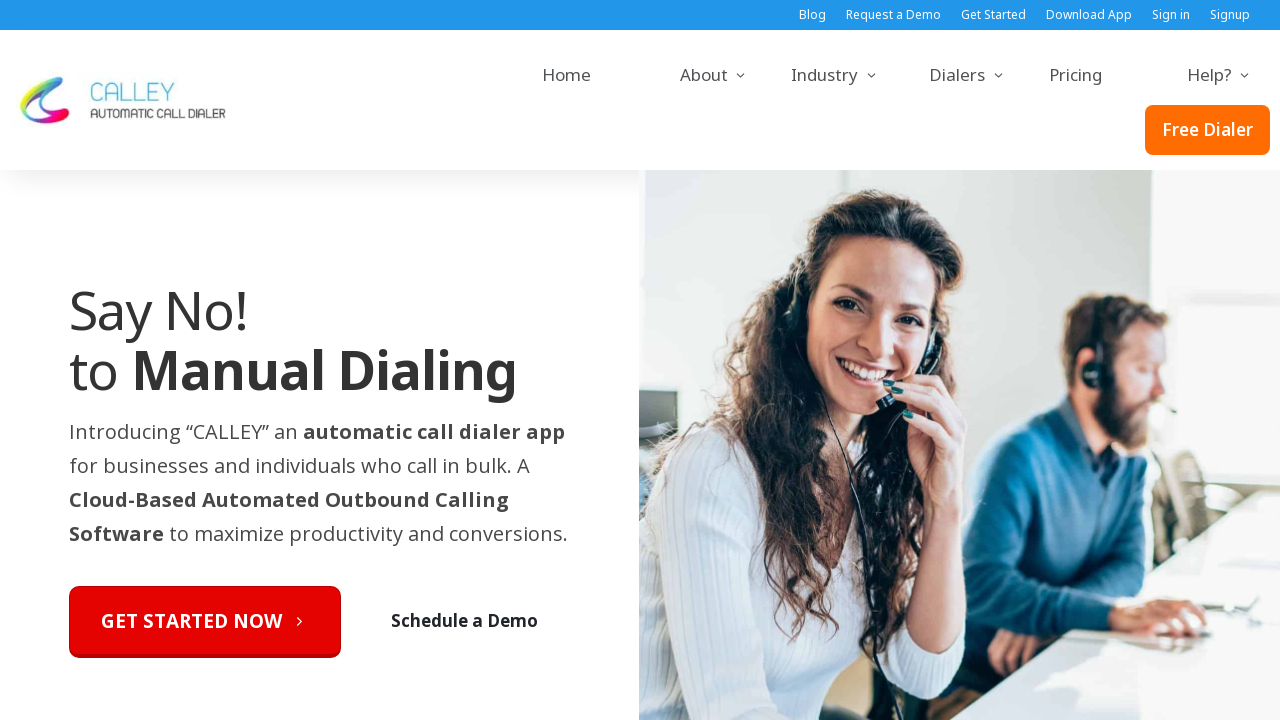

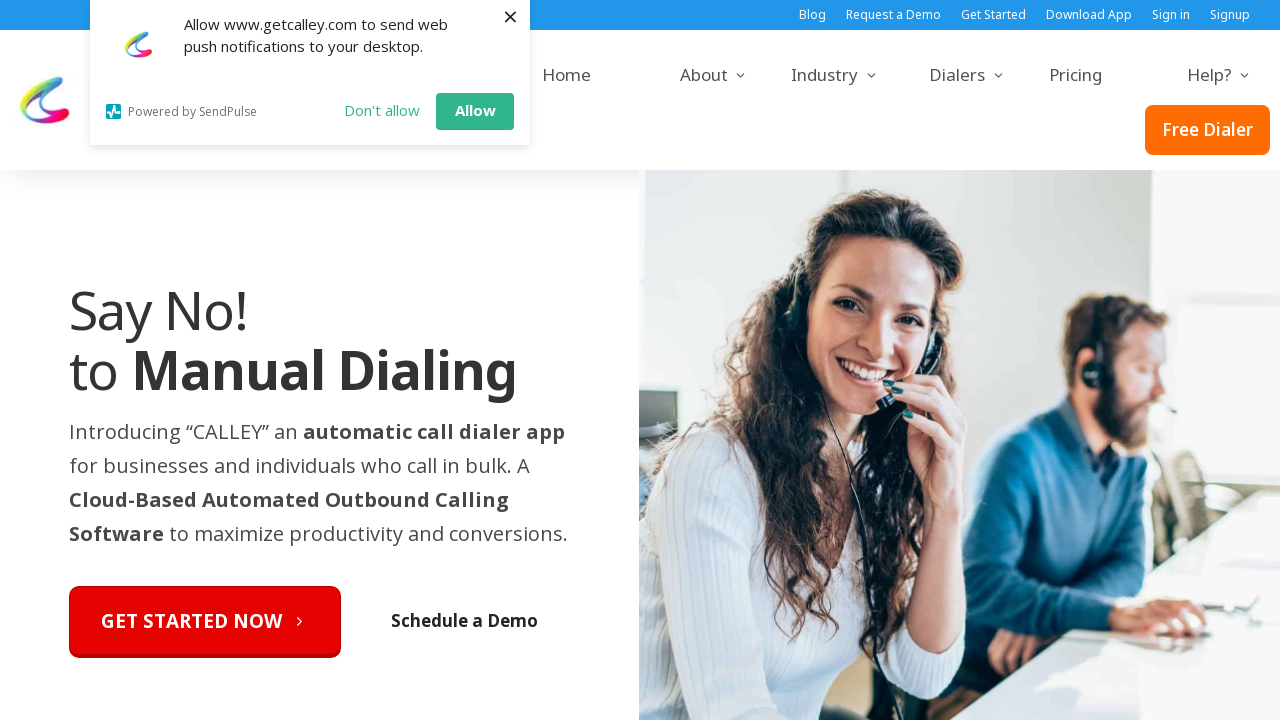